Tests an autocomplete dropdown by typing partial text, waiting for suggestions to appear, and selecting a specific country from the dropdown list

Starting URL: https://rahulshettyacademy.com/dropdownsPractise/

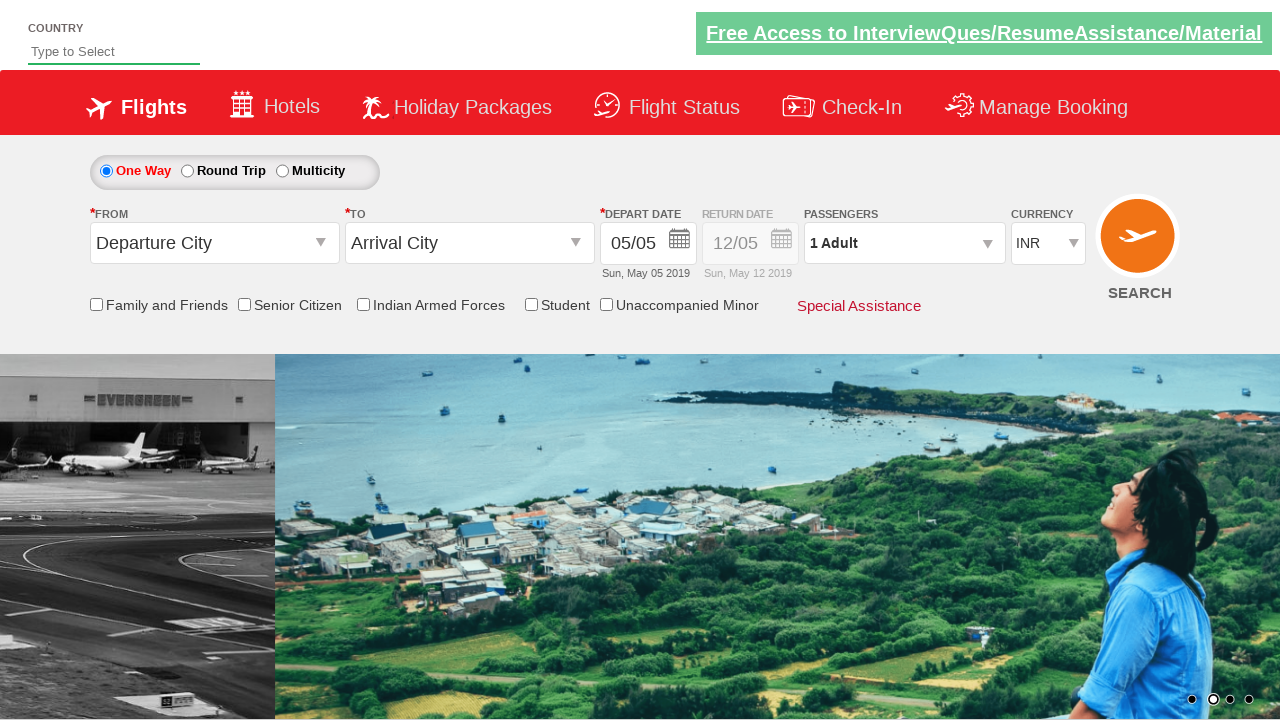

Typed 'ind' in autocomplete field to trigger suggestions on #autosuggest
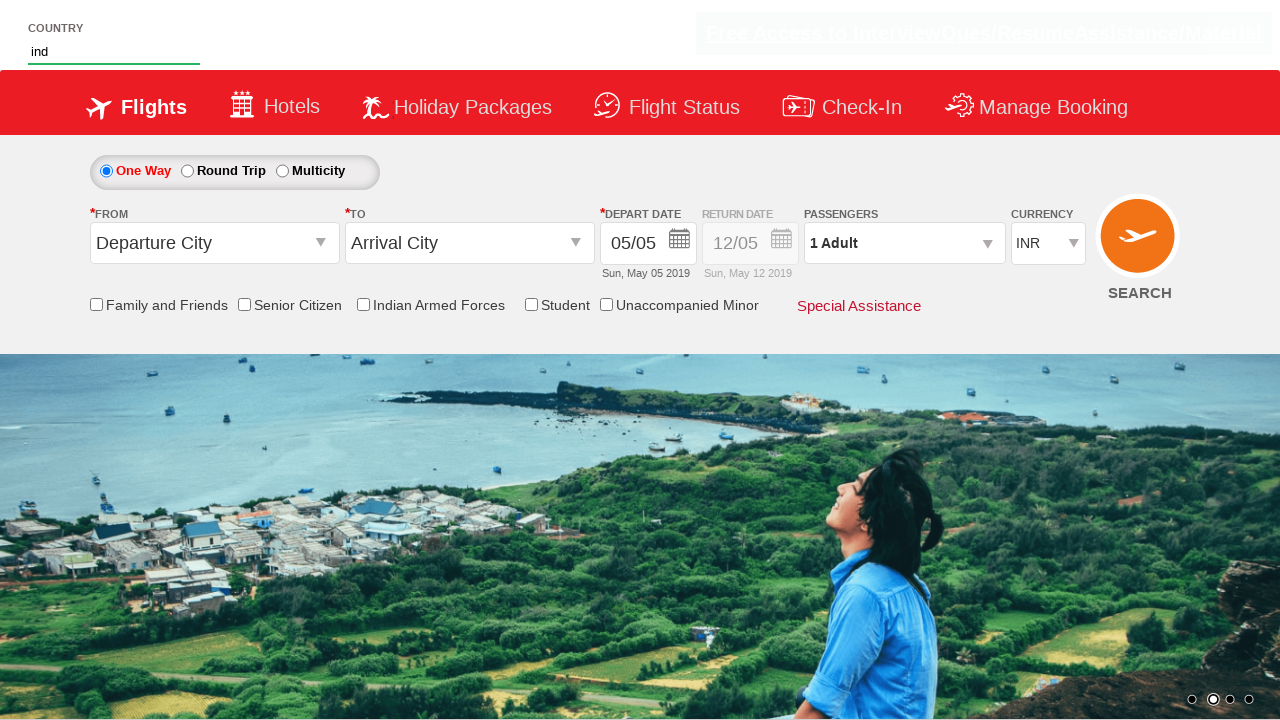

Dropdown suggestions appeared
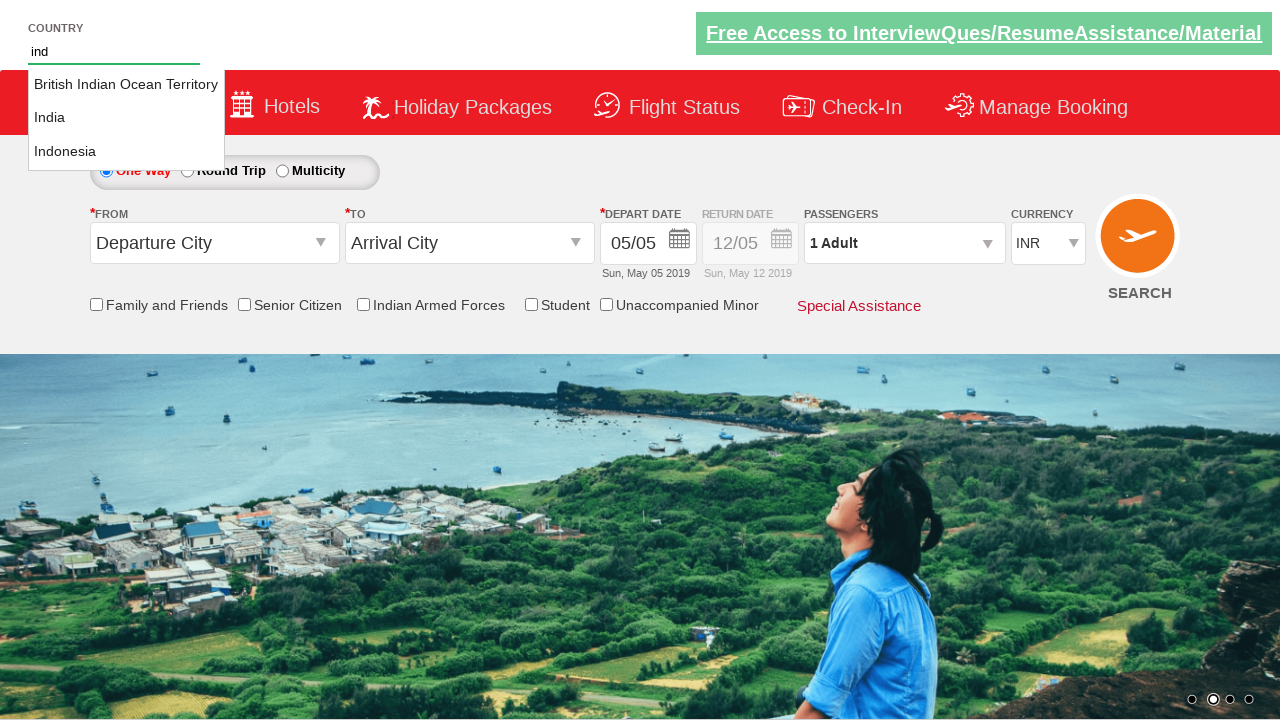

Retrieved all country suggestion items from dropdown
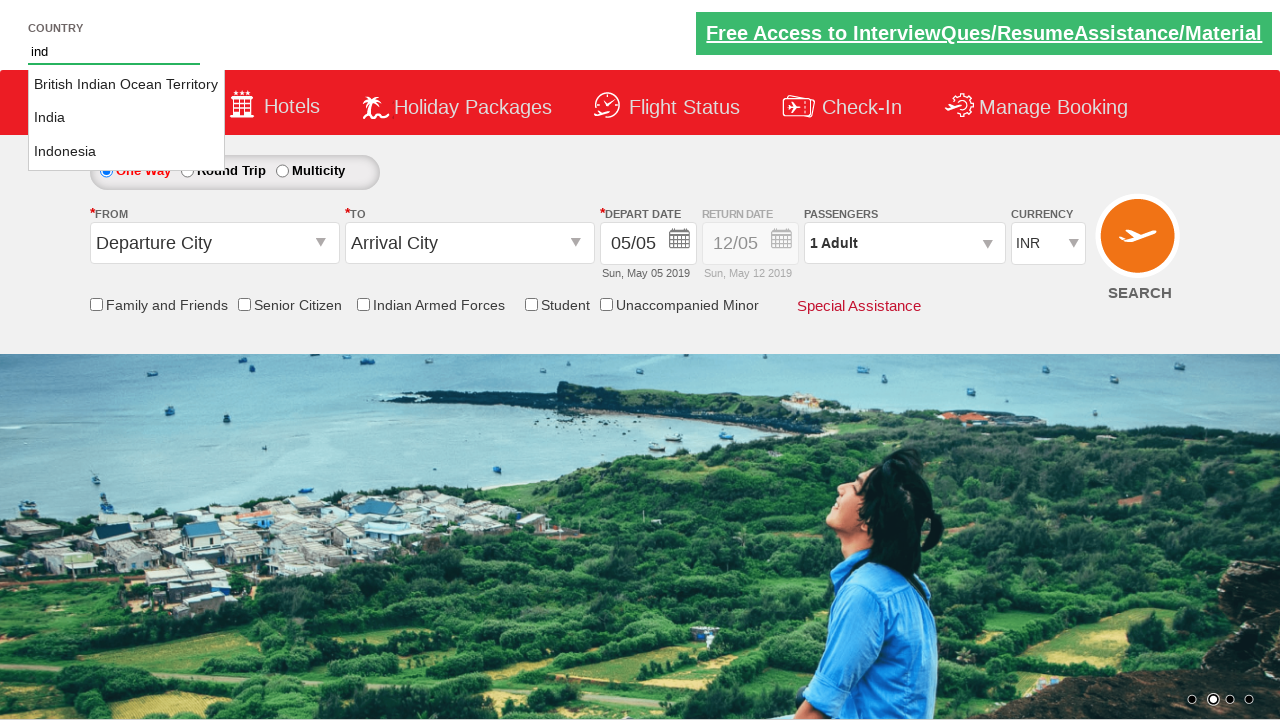

Clicked on 'India' from the dropdown list at (126, 118) on li.ui-menu-item a >> nth=1
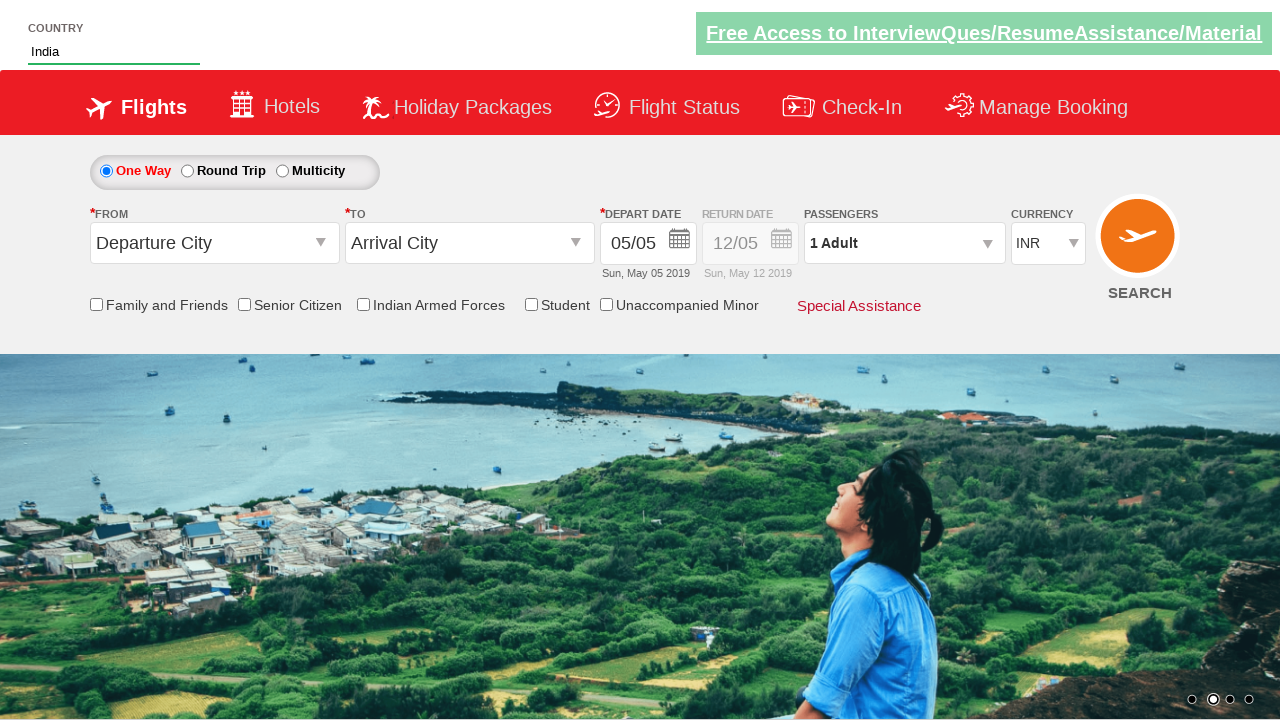

Retrieved the selected value from autocomplete field
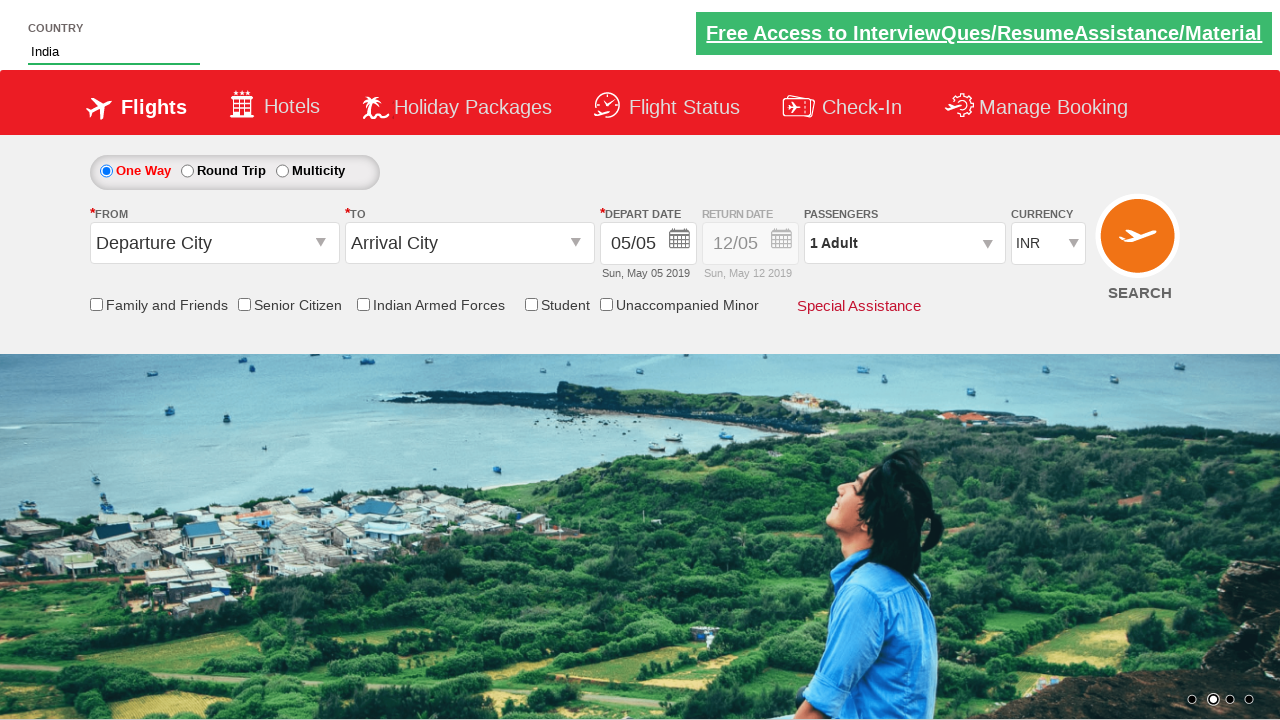

Verified that 'India' is present in the selected value
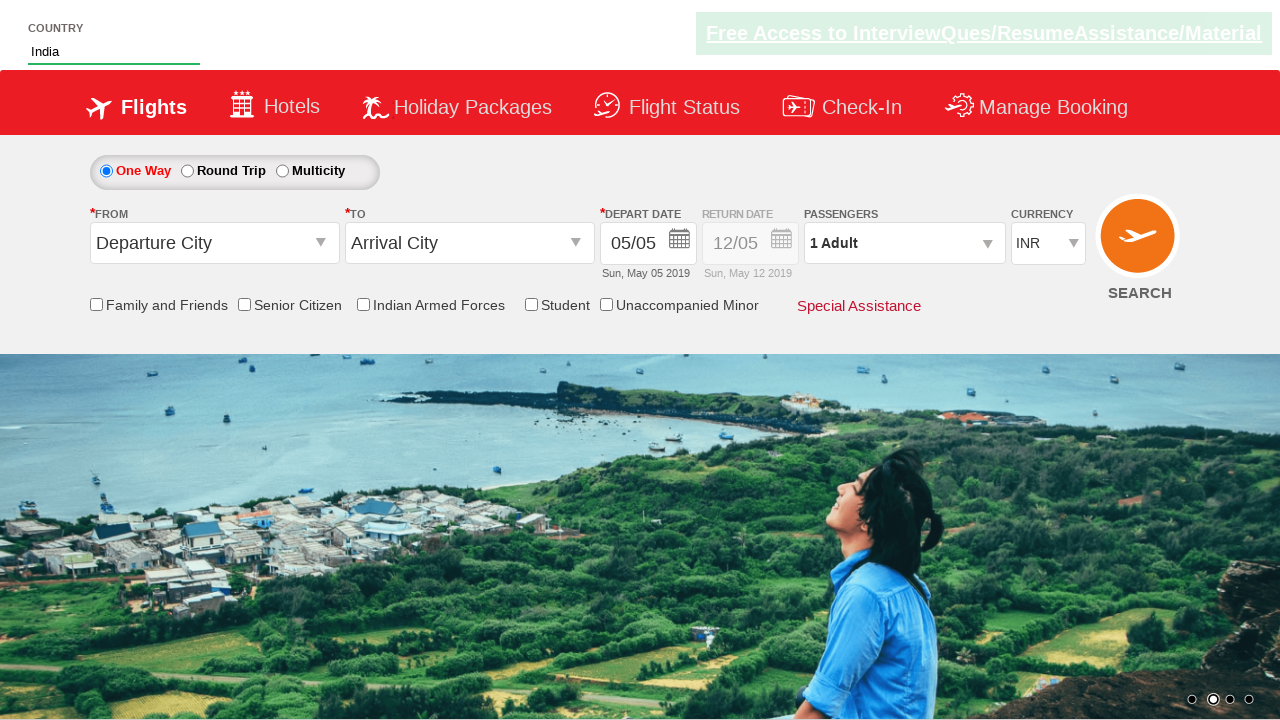

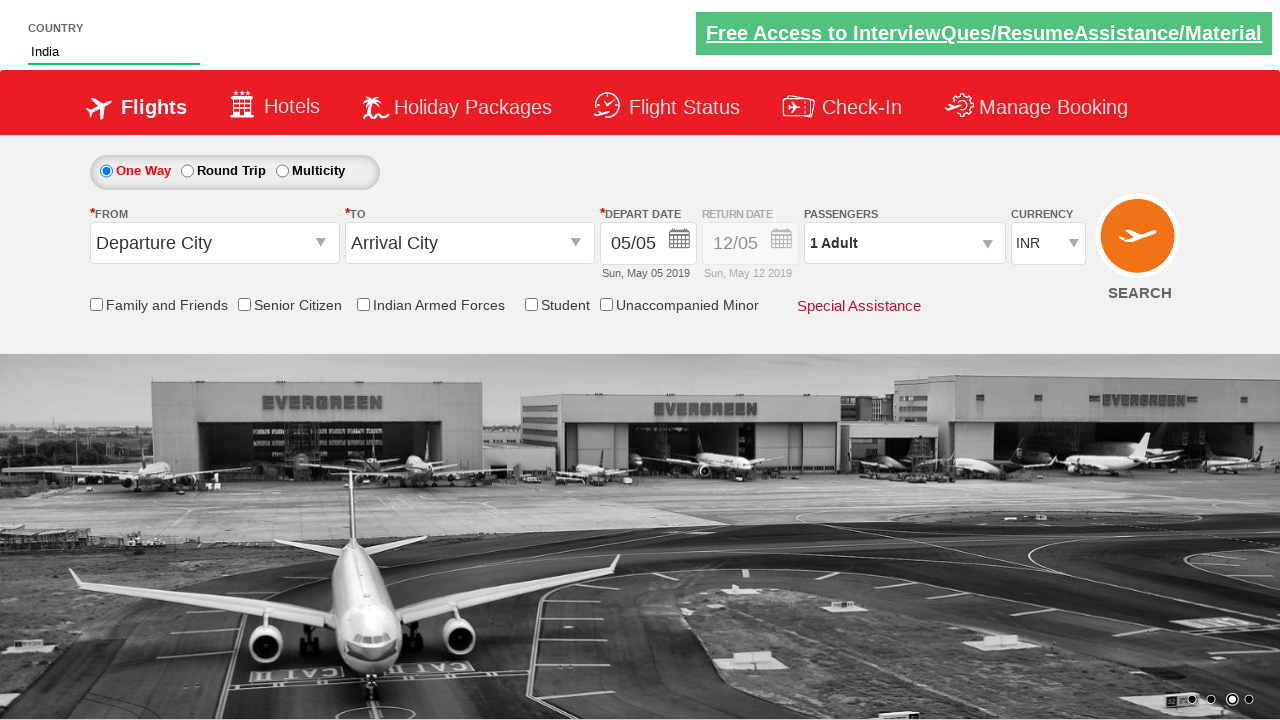